Checks if the "Passenger" element is visible on the homepage

Starting URL: https://usbair.com/

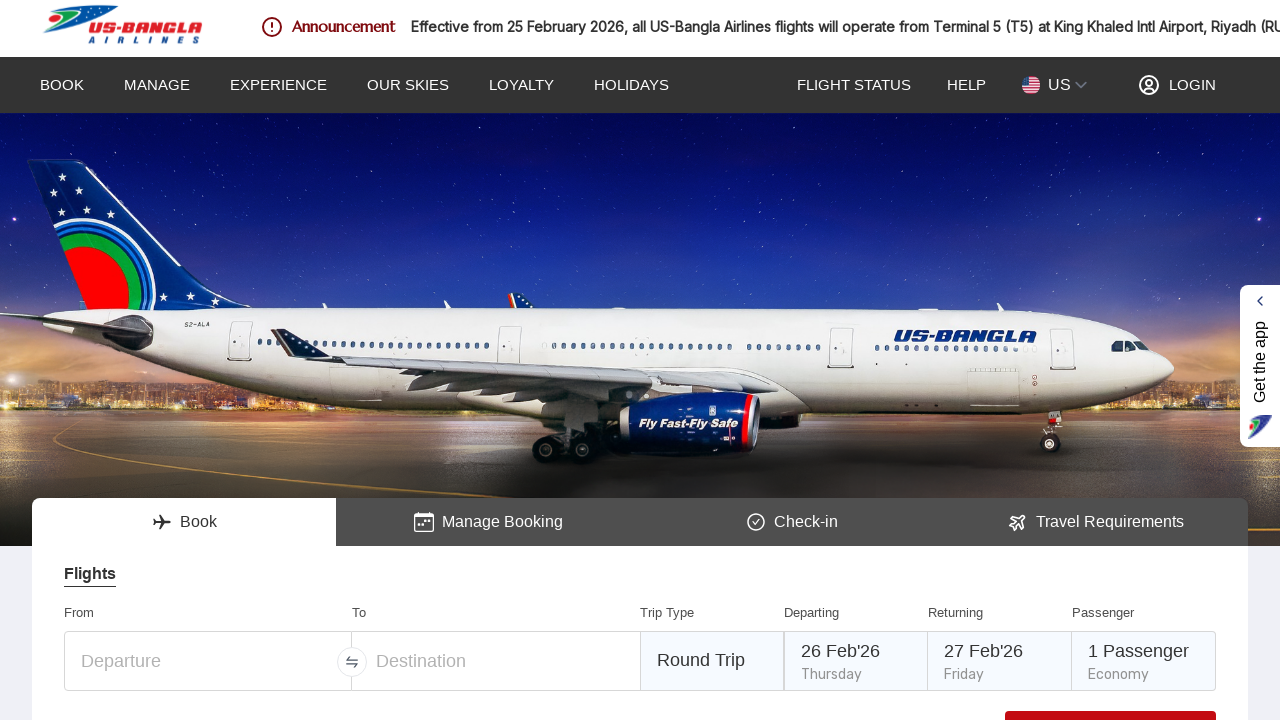

Waited 5 seconds for page to load
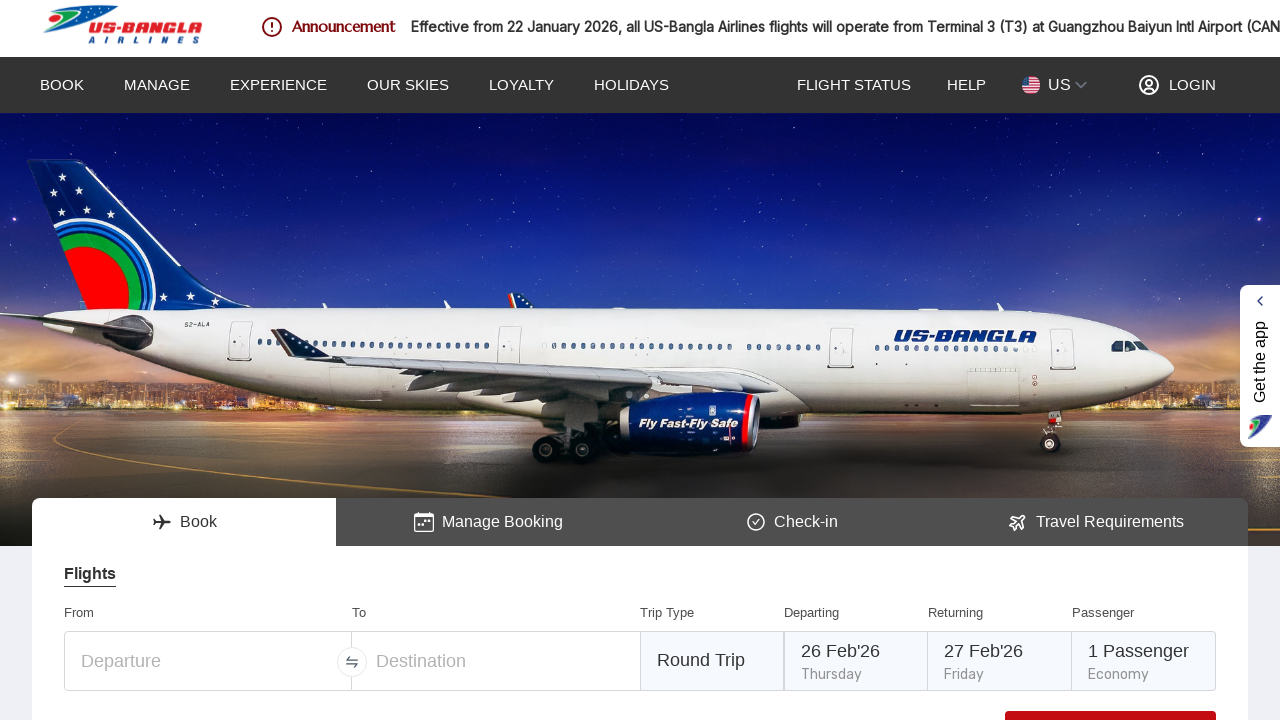

Located Passenger element via XPath
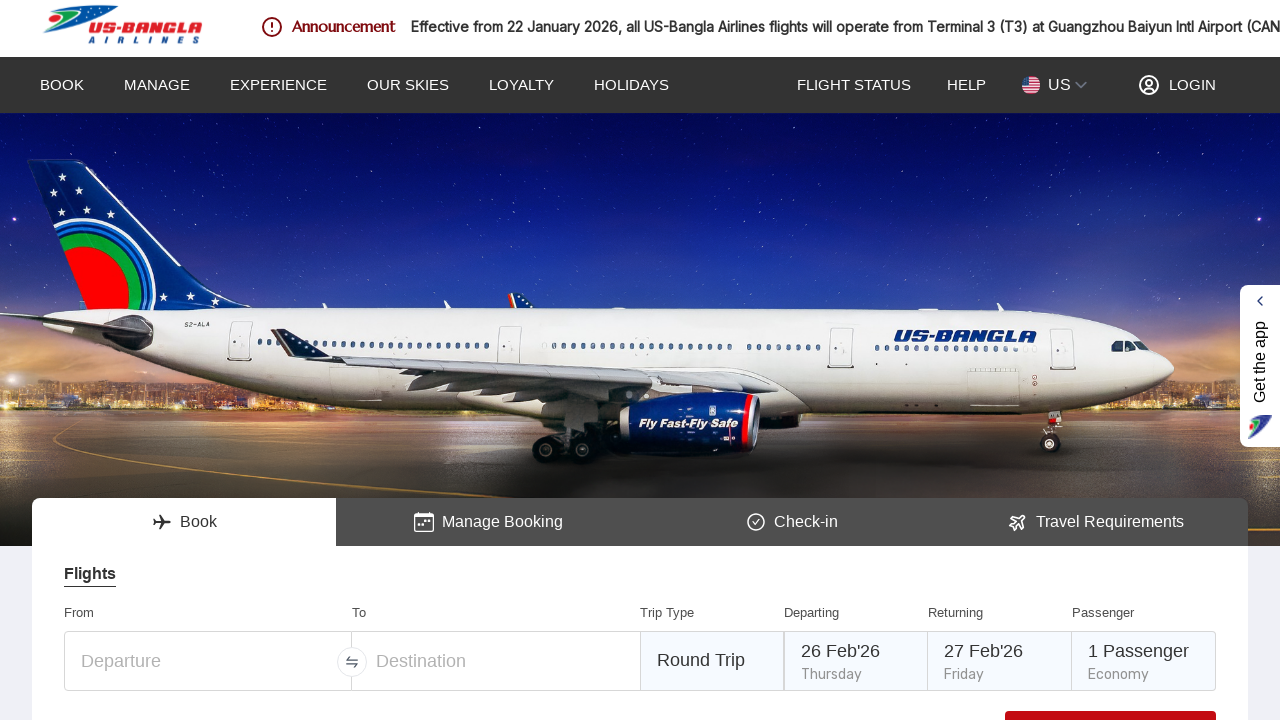

Checked if Passenger element is visible
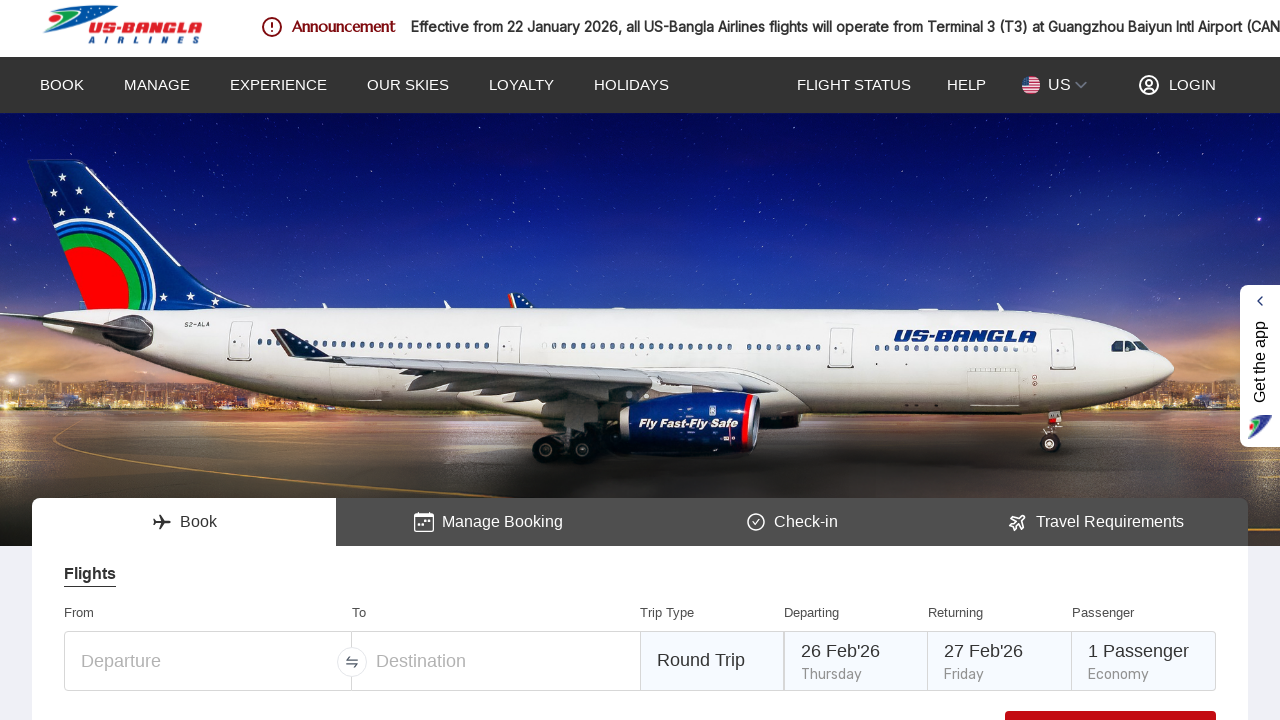

Passenger element is not displayed on homepage
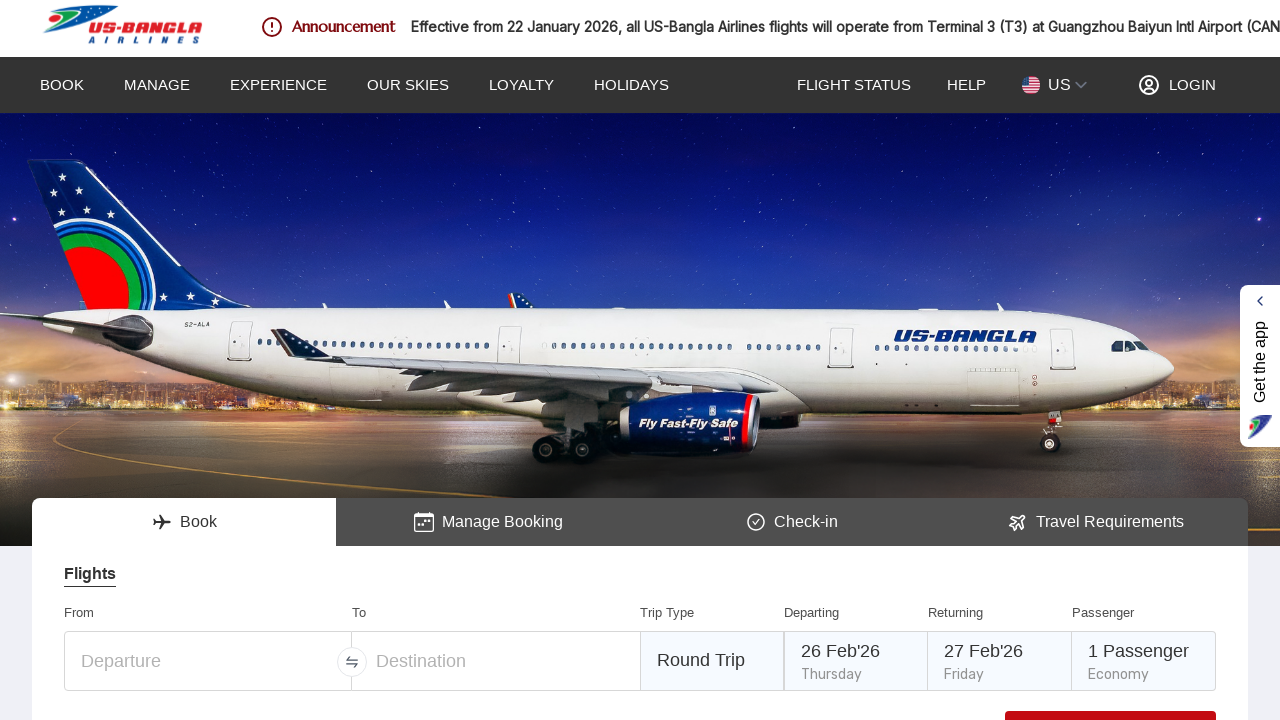

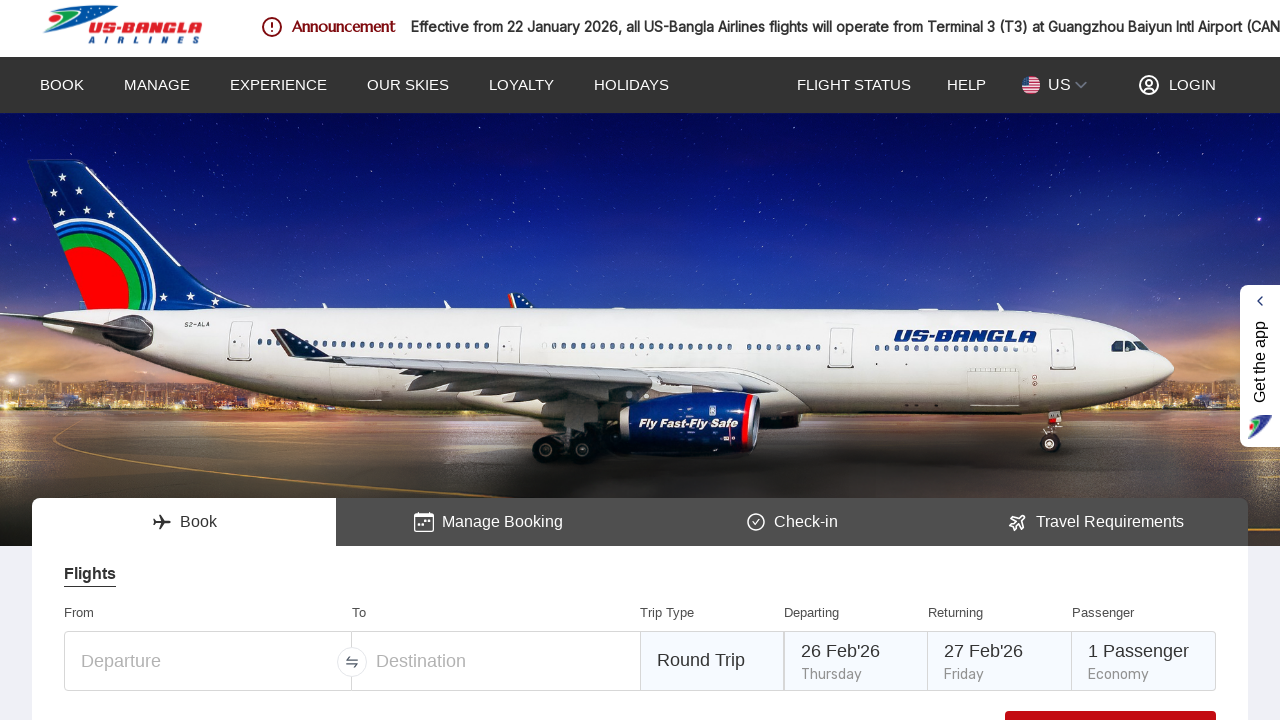